Tests browser alert handling by clicking a button that triggers an alert dialog, then accepting the alert

Starting URL: https://formy-project.herokuapp.com/switch-window

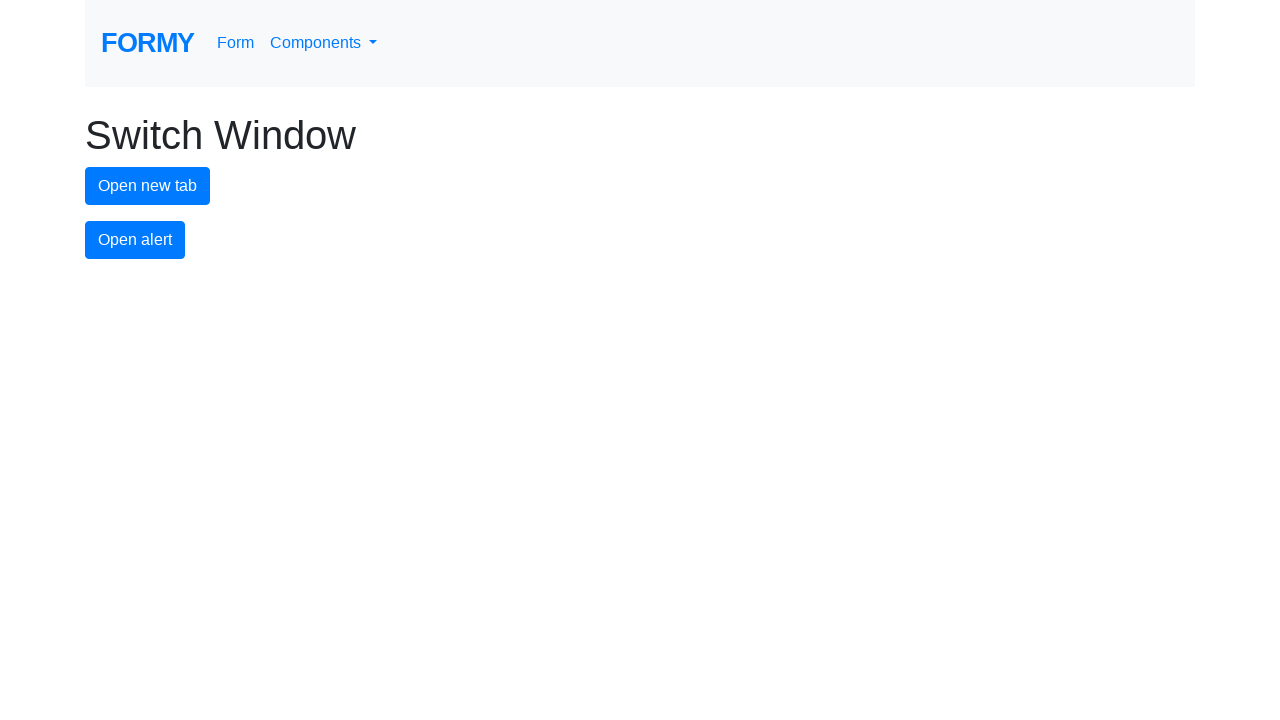

Set up dialog handler to accept alerts
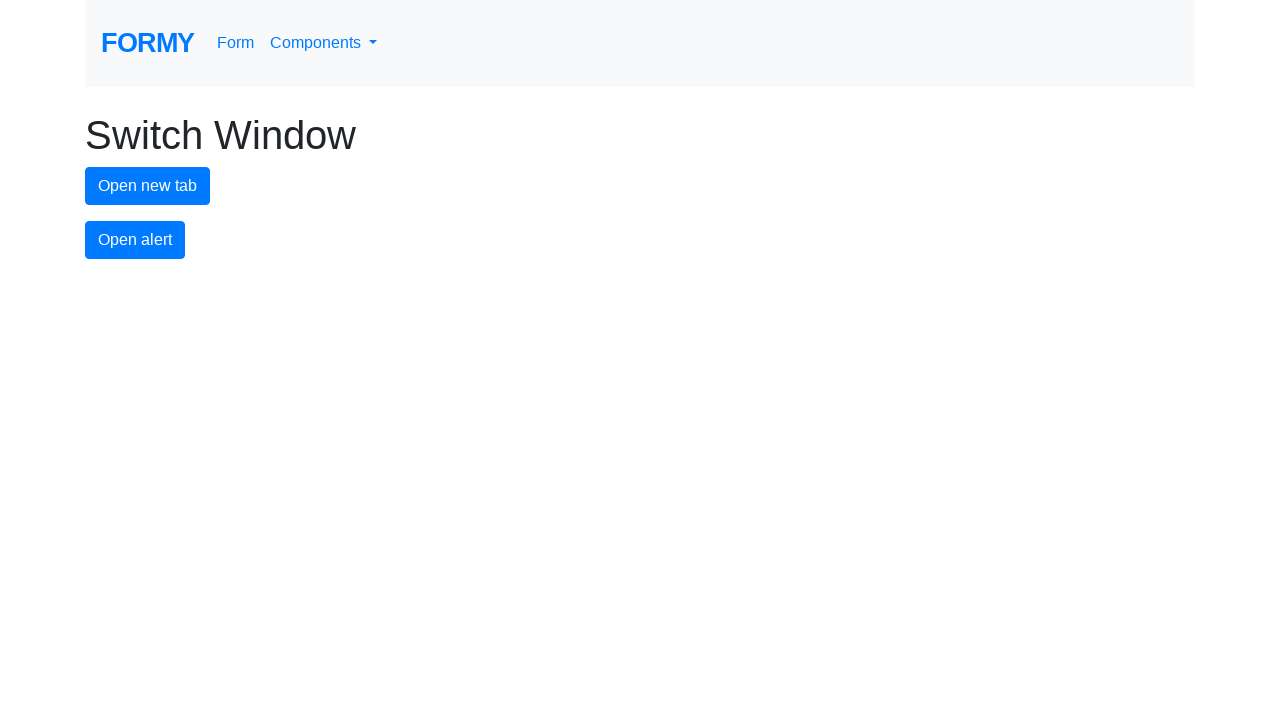

Clicked alert button to trigger alert dialog at (135, 240) on #alert-button
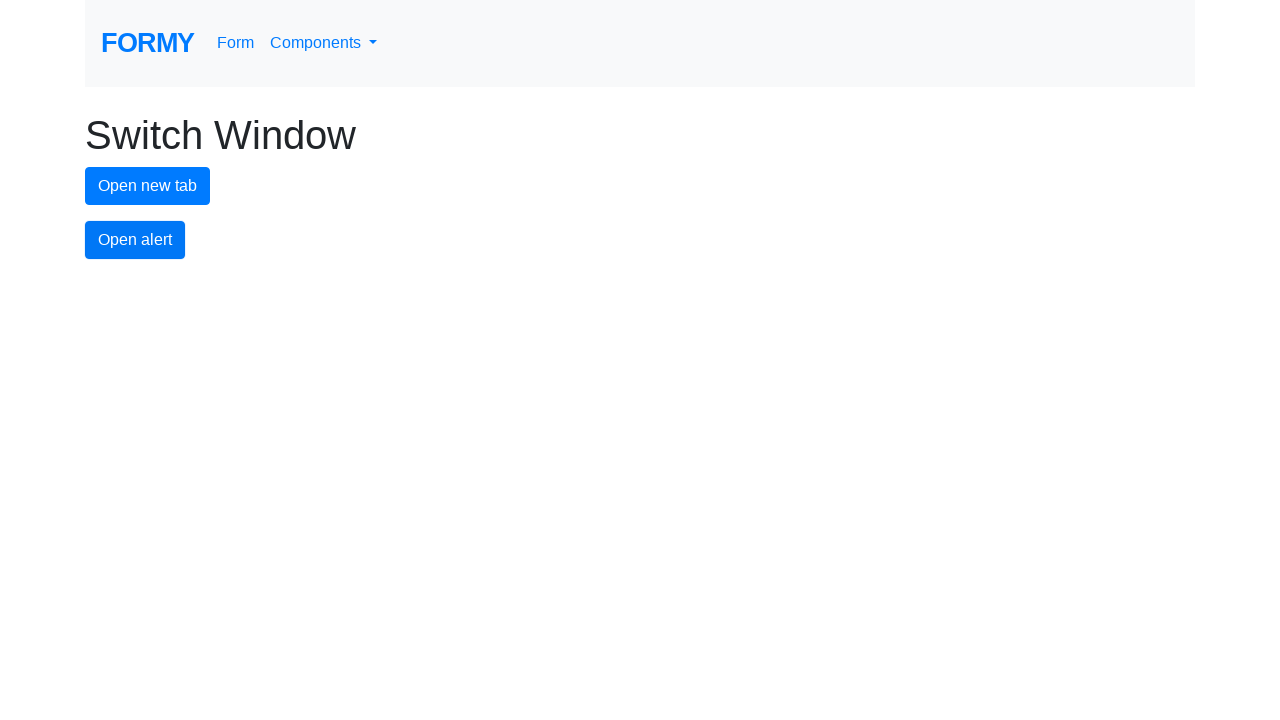

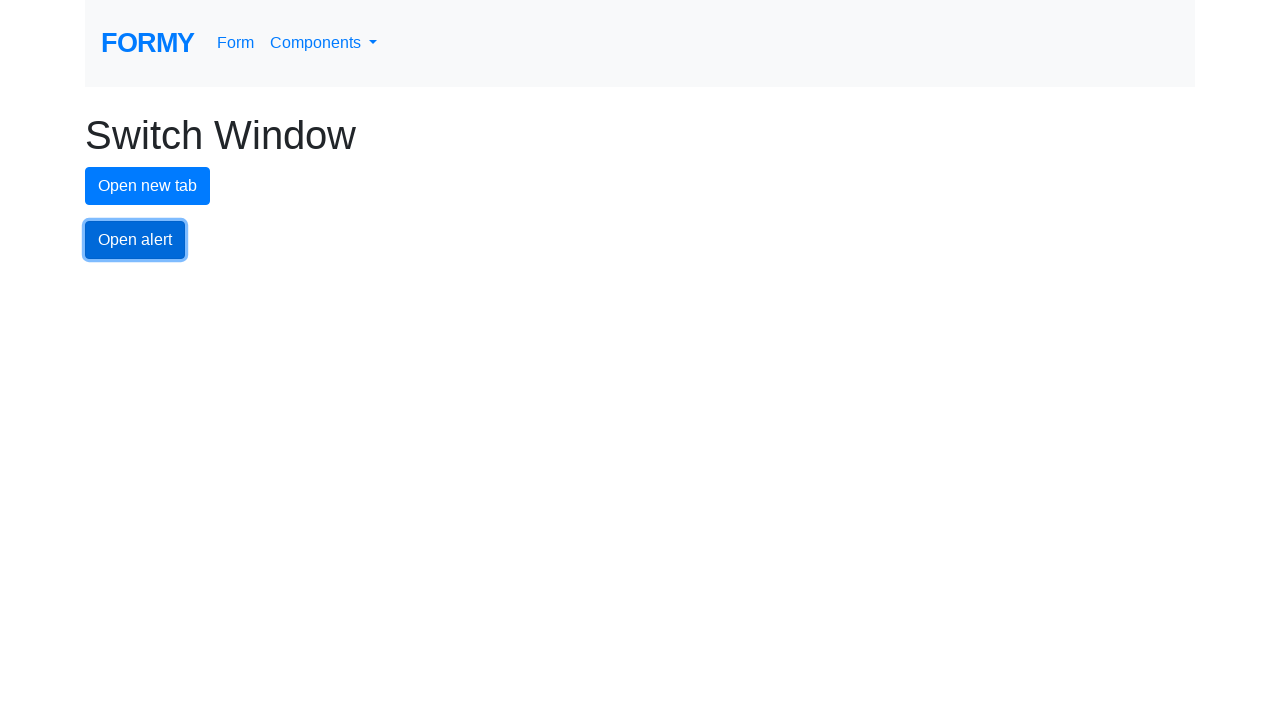